Solves a math problem on a form by calculating a mathematical expression, entering the answer, selecting checkboxes and radio buttons, then submitting the form

Starting URL: https://suninjuly.github.io/math.html

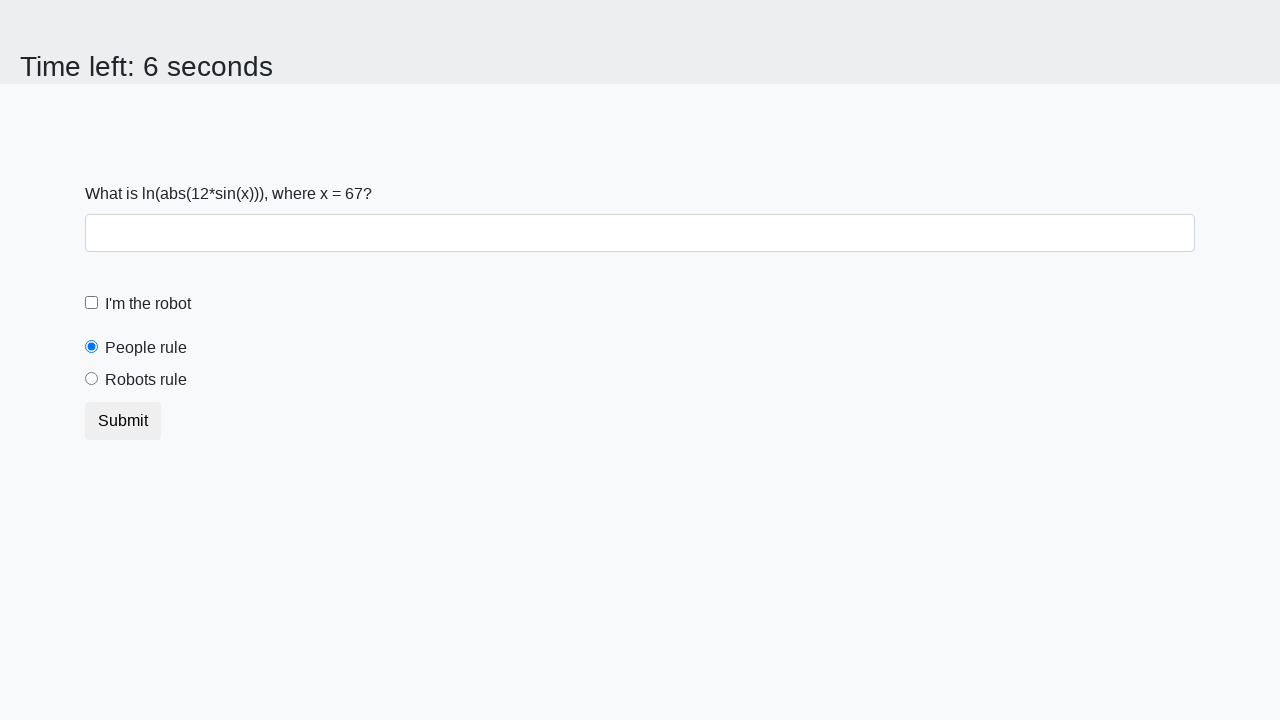

Retrieved x value from input_value element
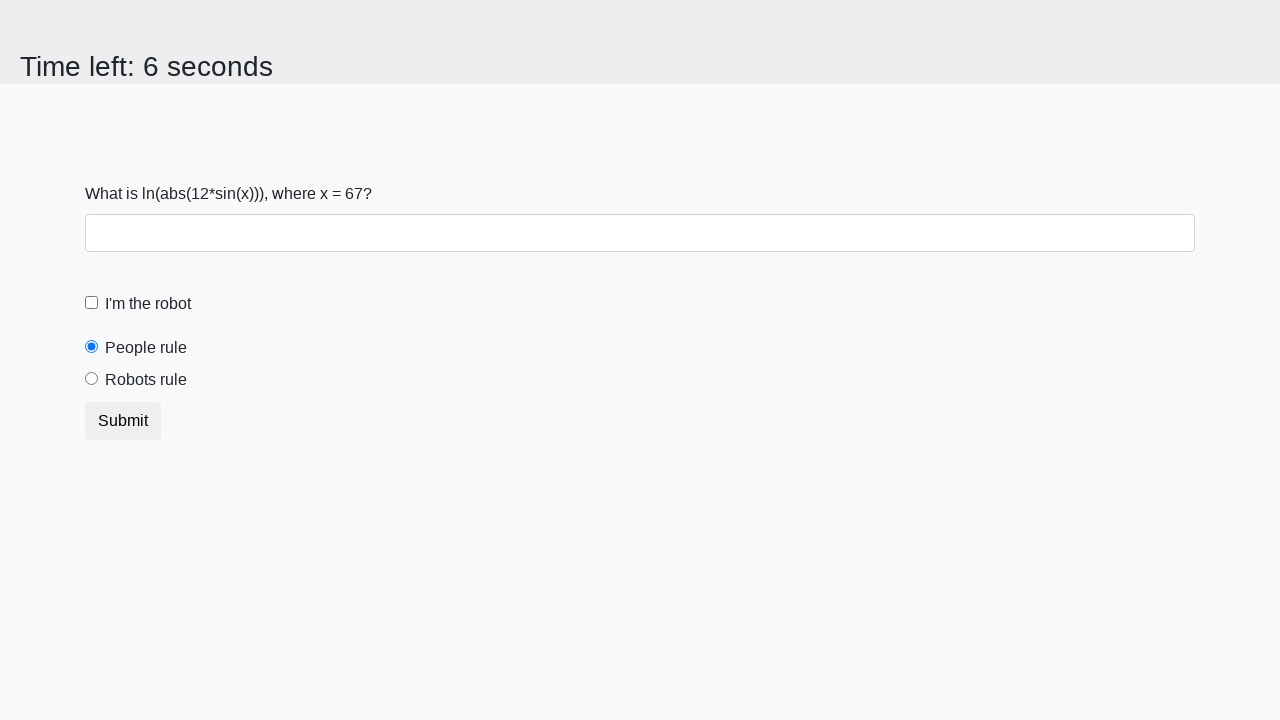

Calculated mathematical expression: log(abs(12*sin(x)))
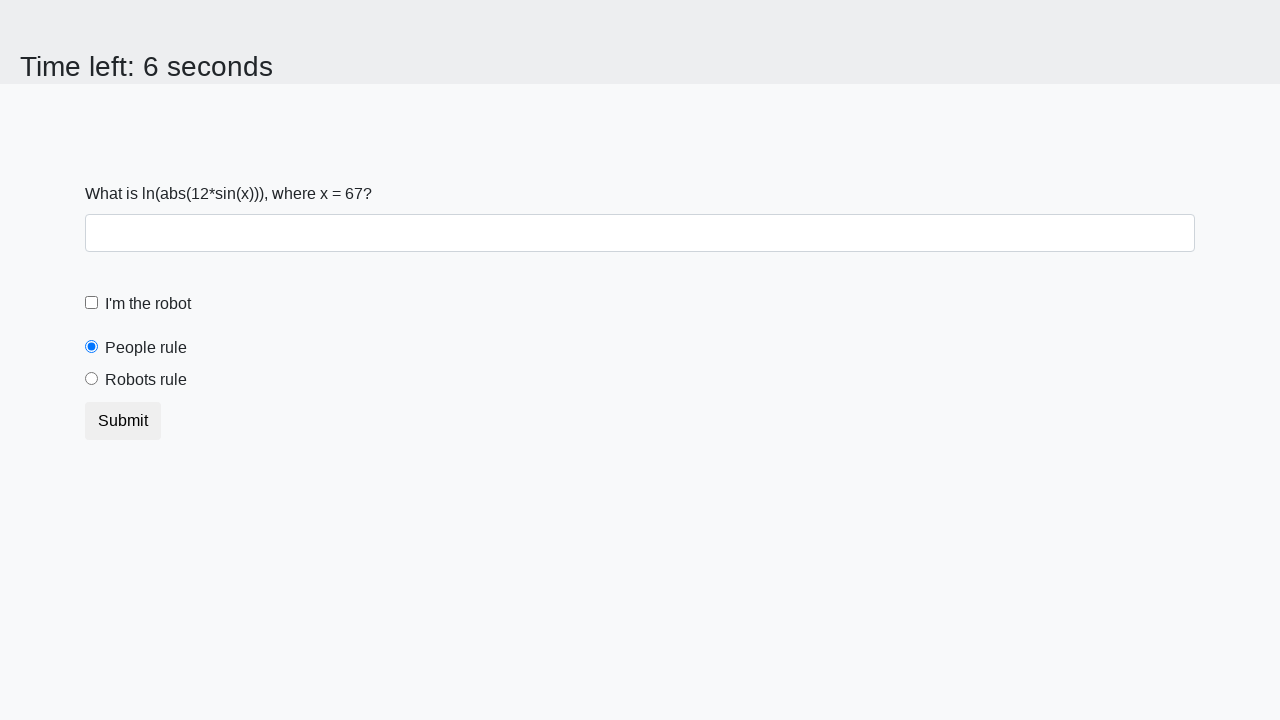

Filled answer field with calculated result on #answer
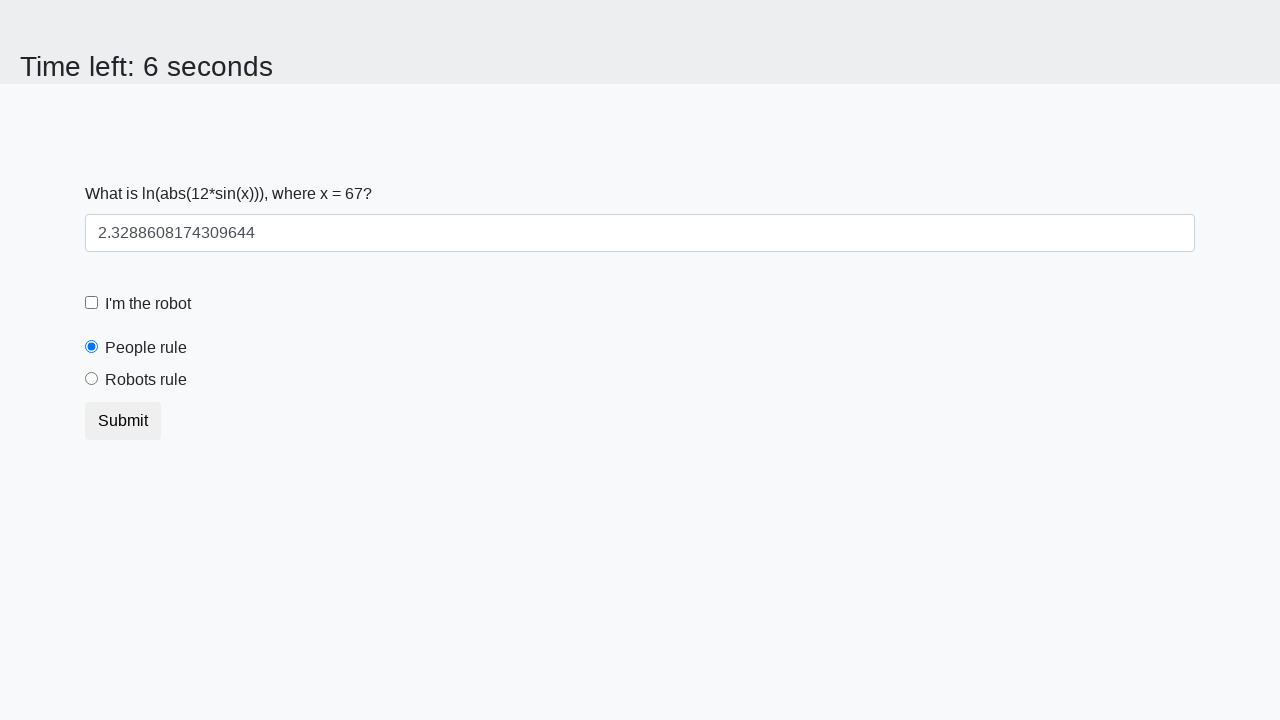

Clicked robot checkbox at (148, 304) on [for=robotCheckbox]
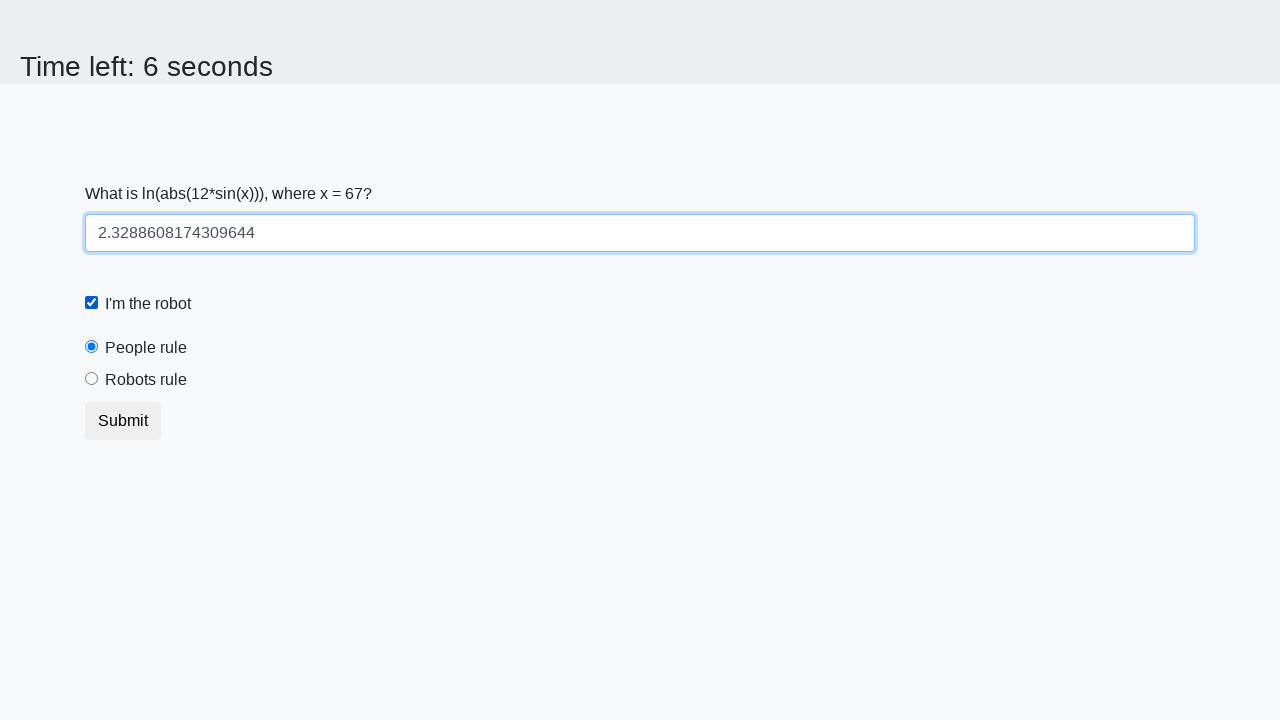

Clicked robots rule radio button at (146, 380) on [for=robotsRule]
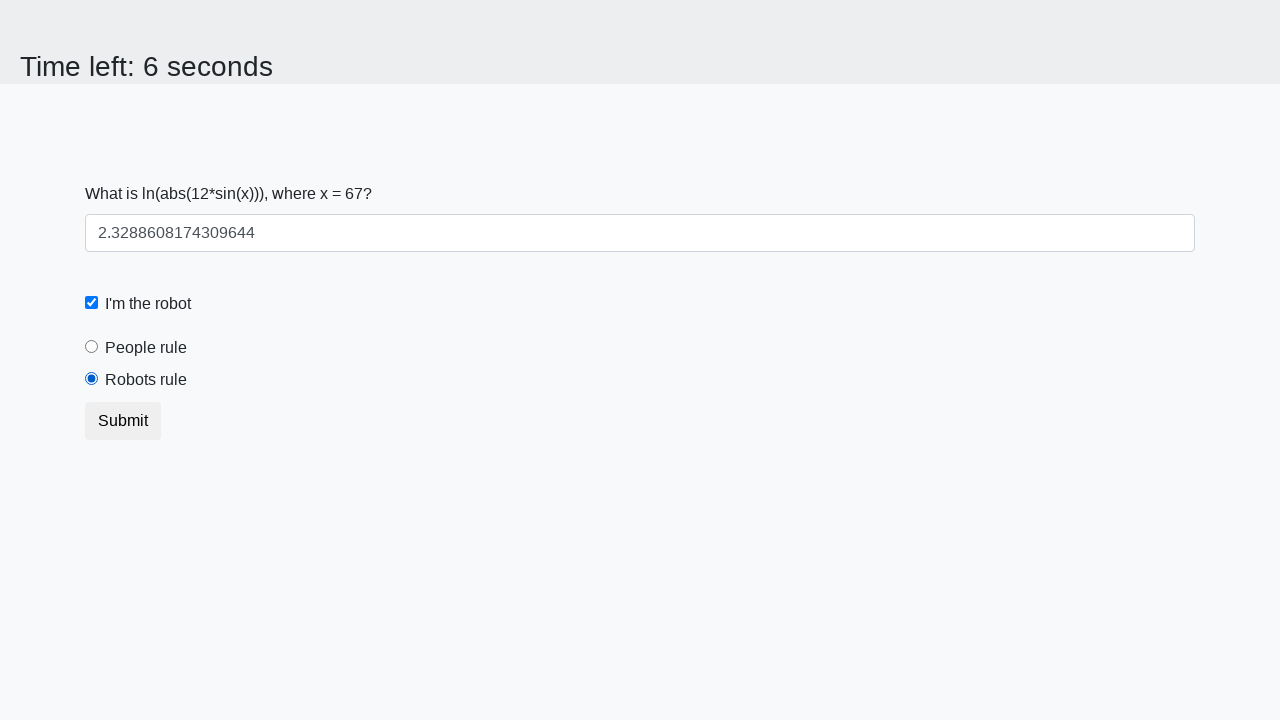

Clicked submit button to submit form at (123, 421) on .btn-default
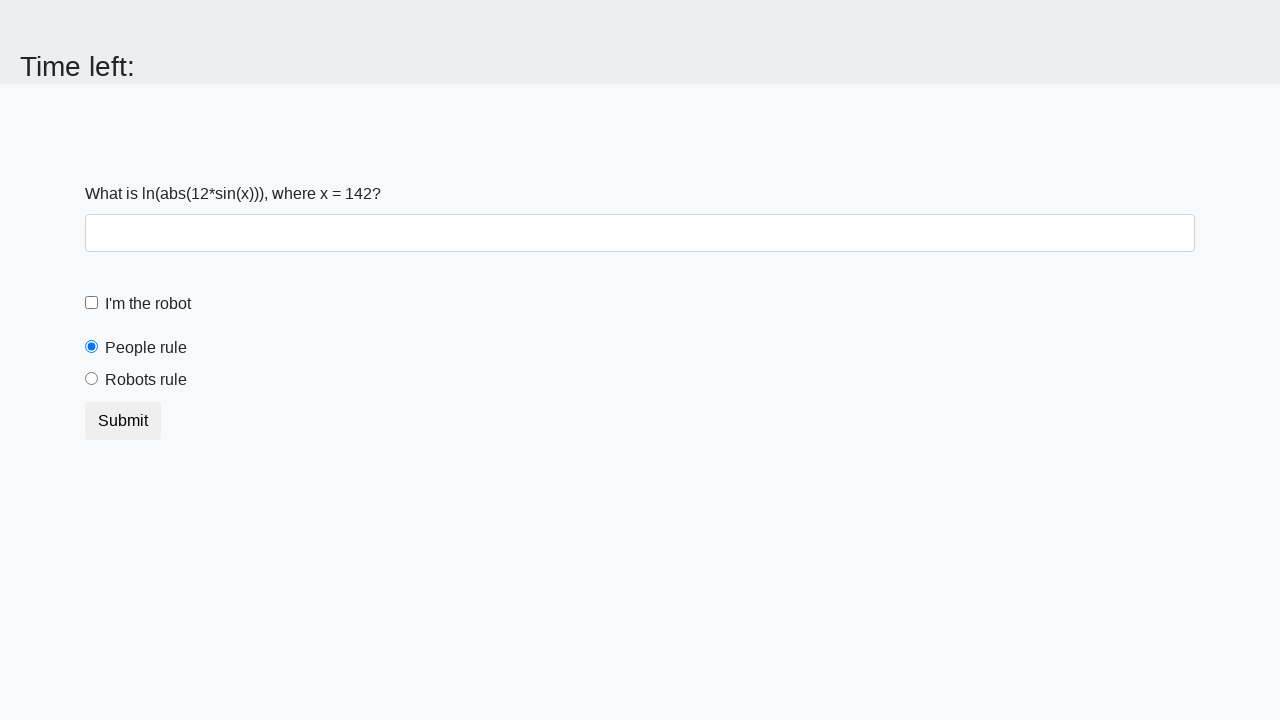

Waited 1 second for result to appear
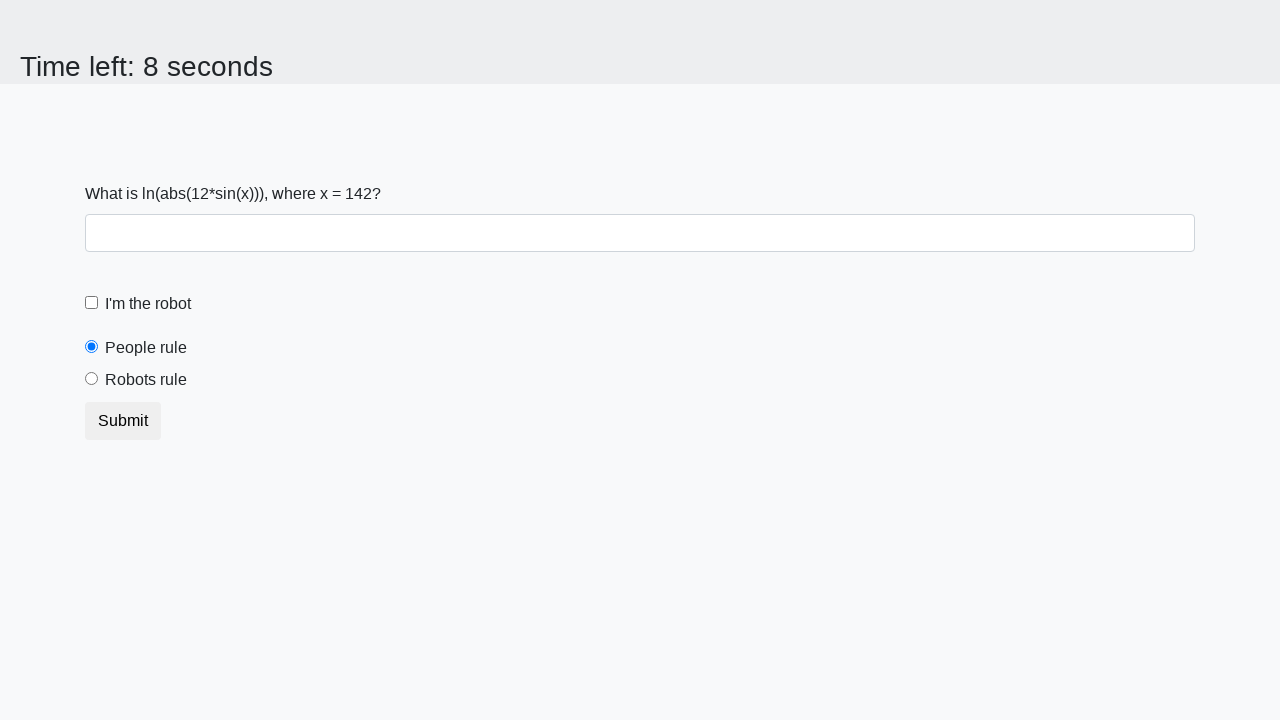

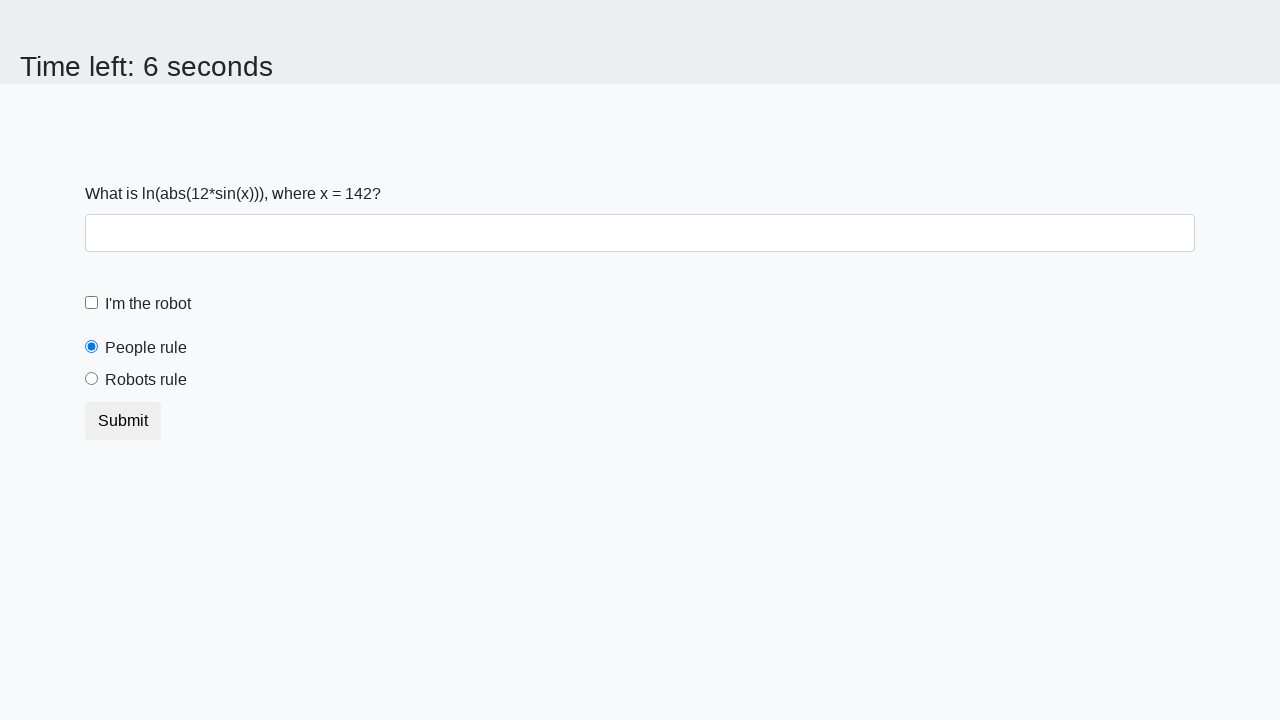